Fills in a first name field and then navigates to a Windows submenu via hover interactions

Starting URL: http://demo.automationtesting.in/Register.html

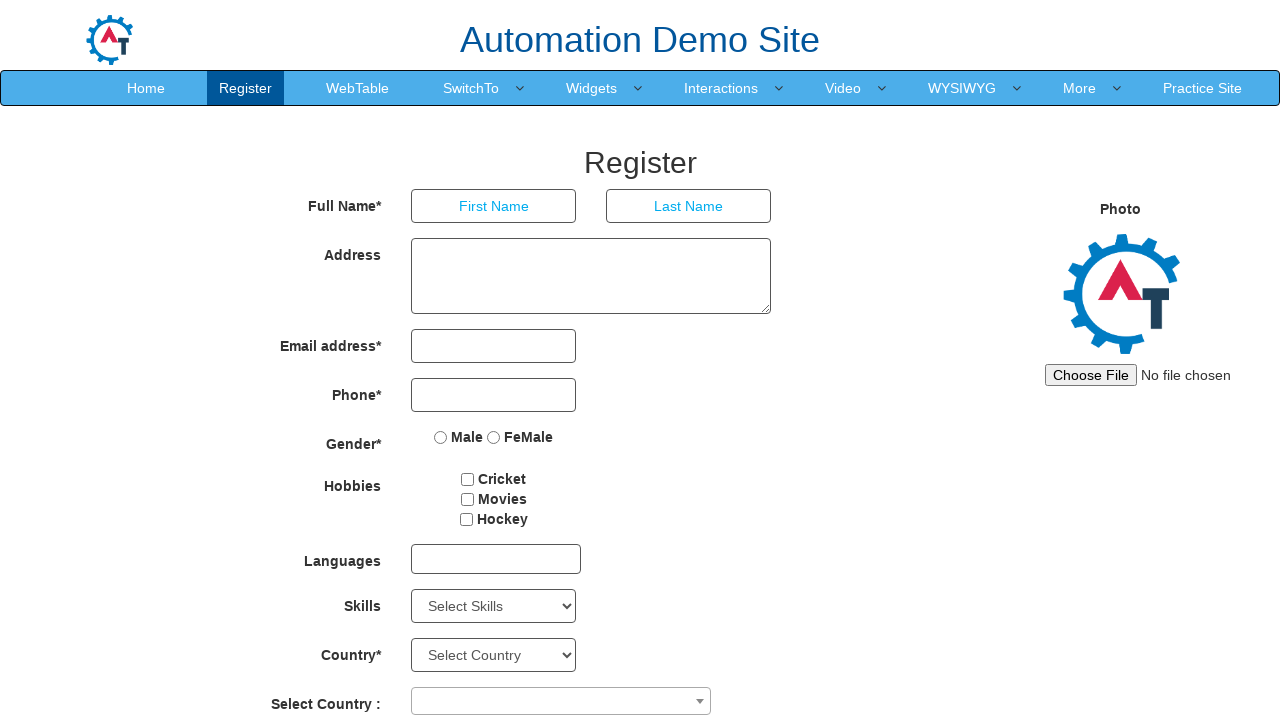

Filled first name field with 'vivek' on //input[@placeholder='First Name'][@ng-model='FirstName']
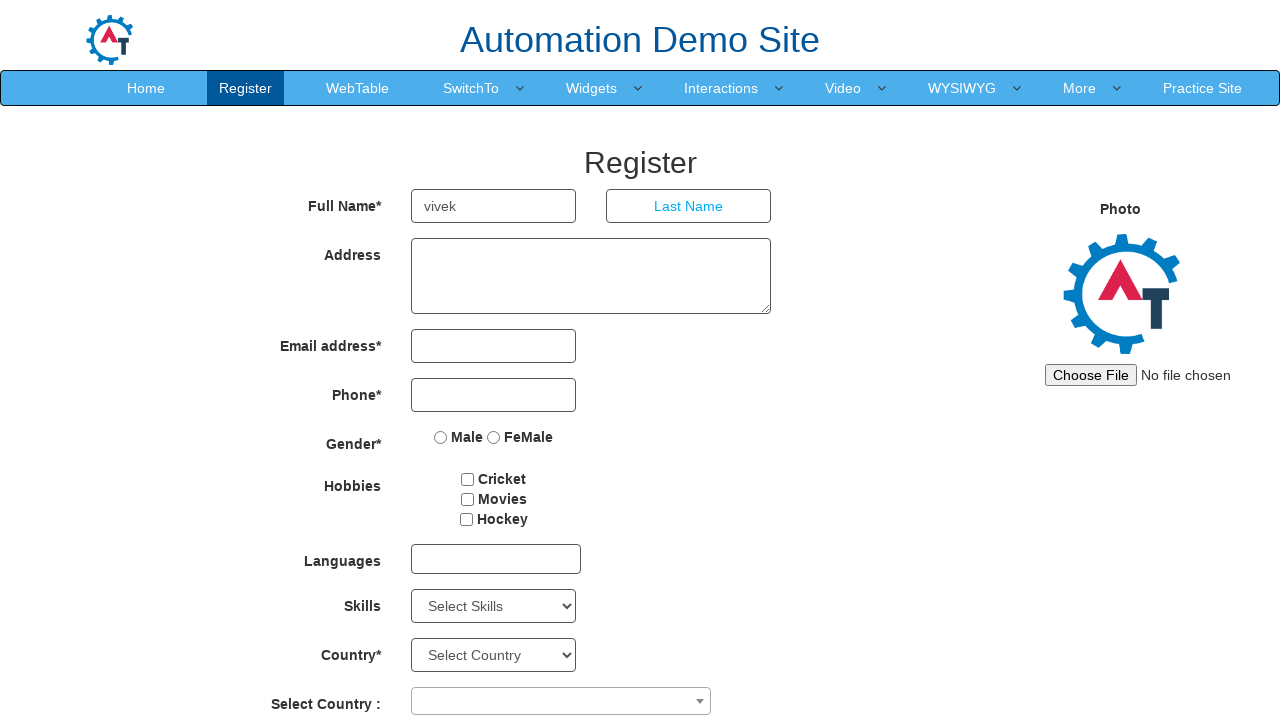

Hovered over SwitchTo menu to reveal submenu at (471, 88) on xpath=//a[@href='SwitchTo.html'][1]
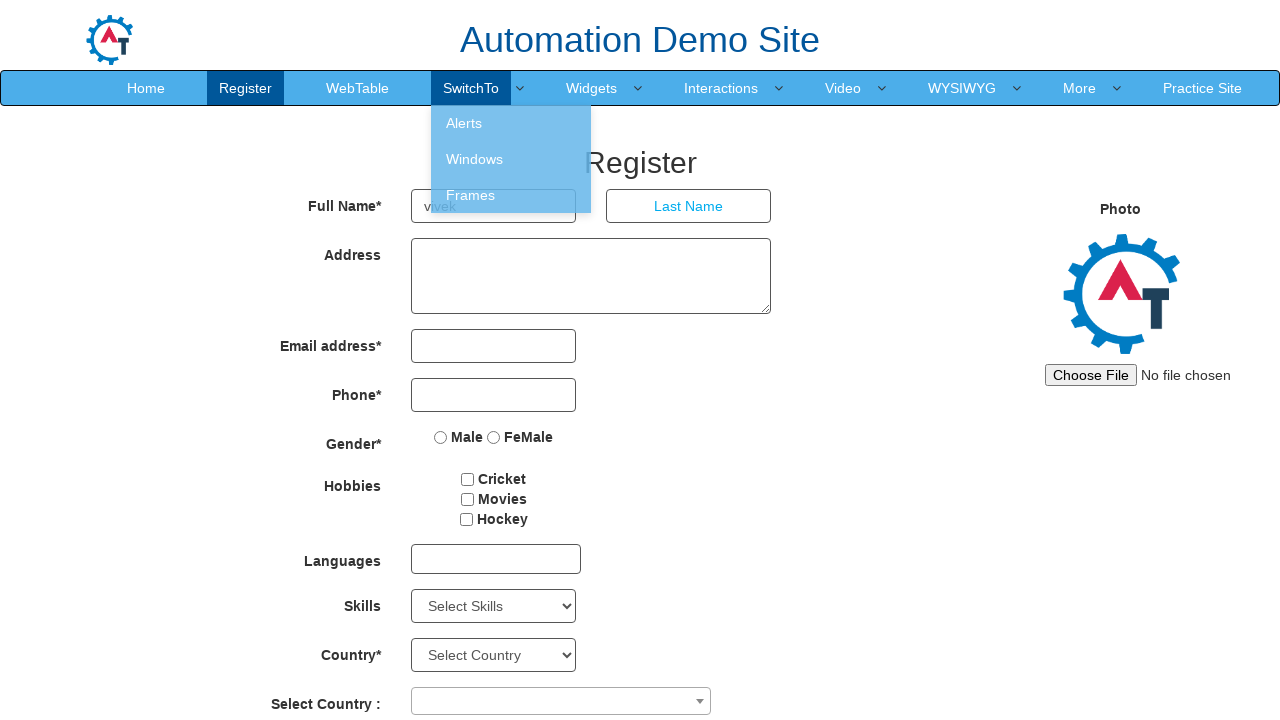

Hovered over Windows submenu item at (511, 159) on xpath=//a[text()='Windows']
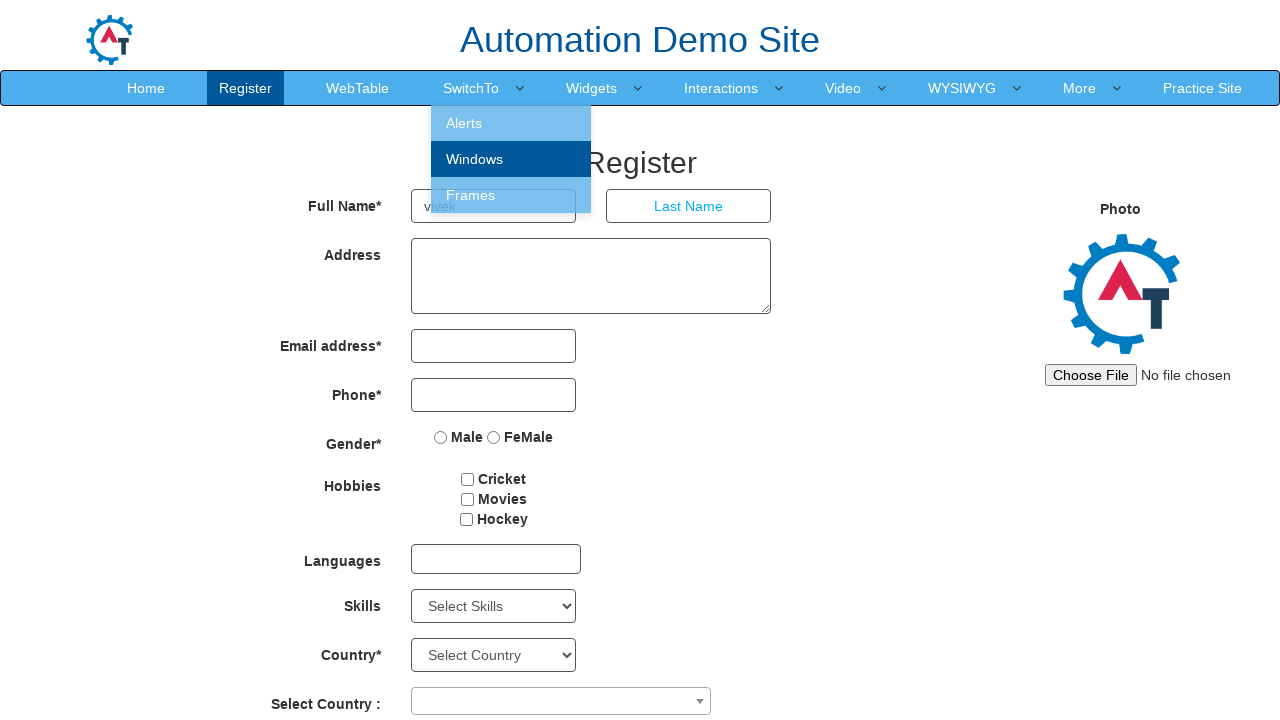

Clicked on Windows menu item at (511, 159) on xpath=//a[text()='Windows']
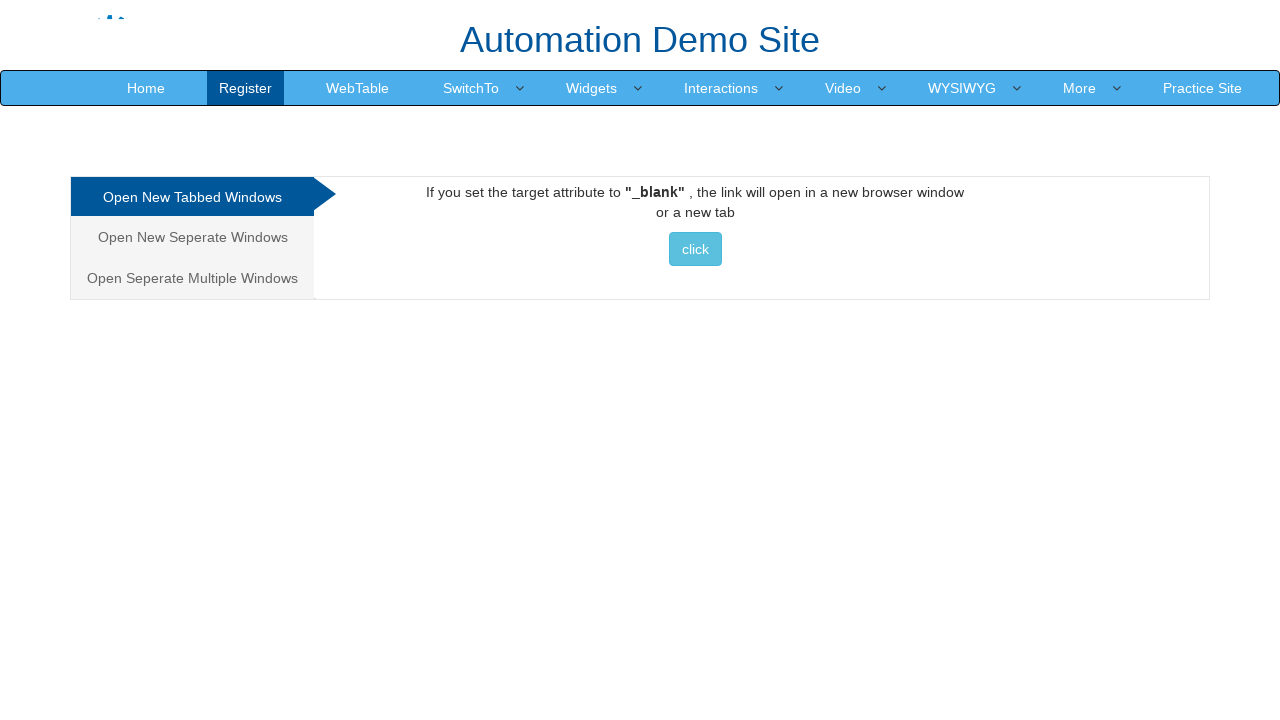

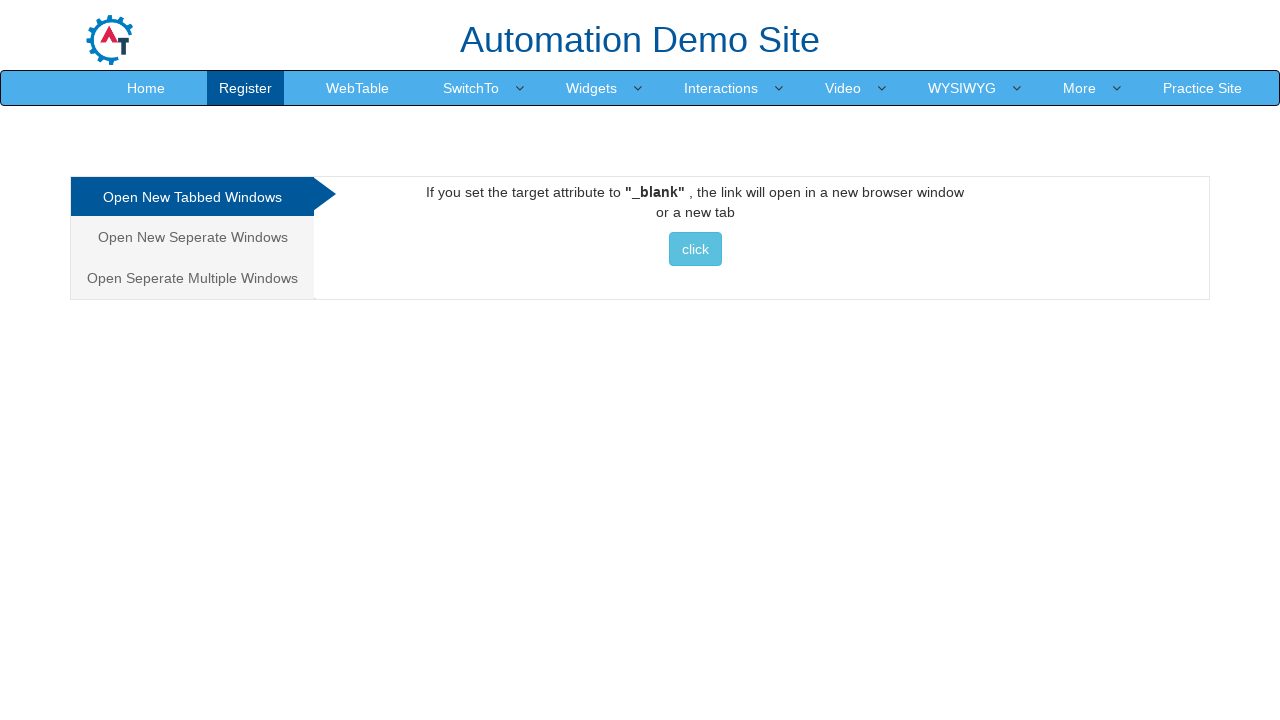